Tests table interaction by scrolling to a table, extracting values from cells, and verifying sorting functionality

Starting URL: https://rahulshettyacademy.com/AutomationPractice/

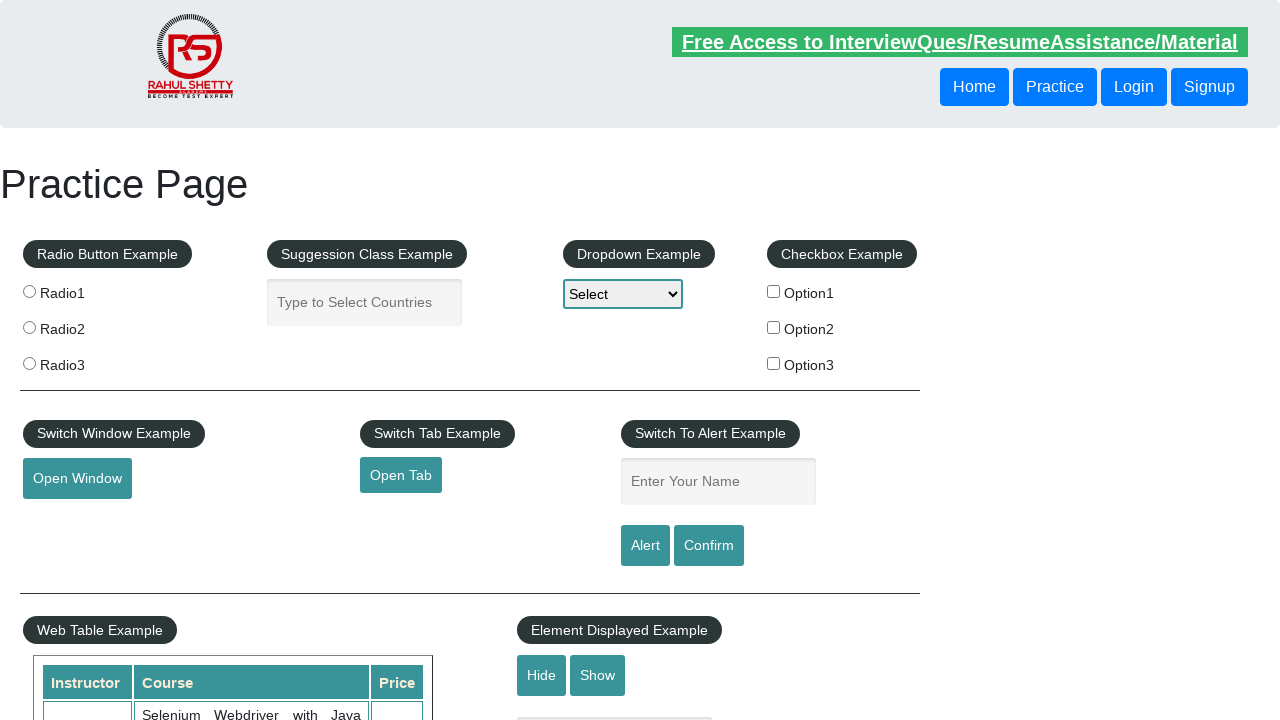

Scrolled down 500px to make table visible
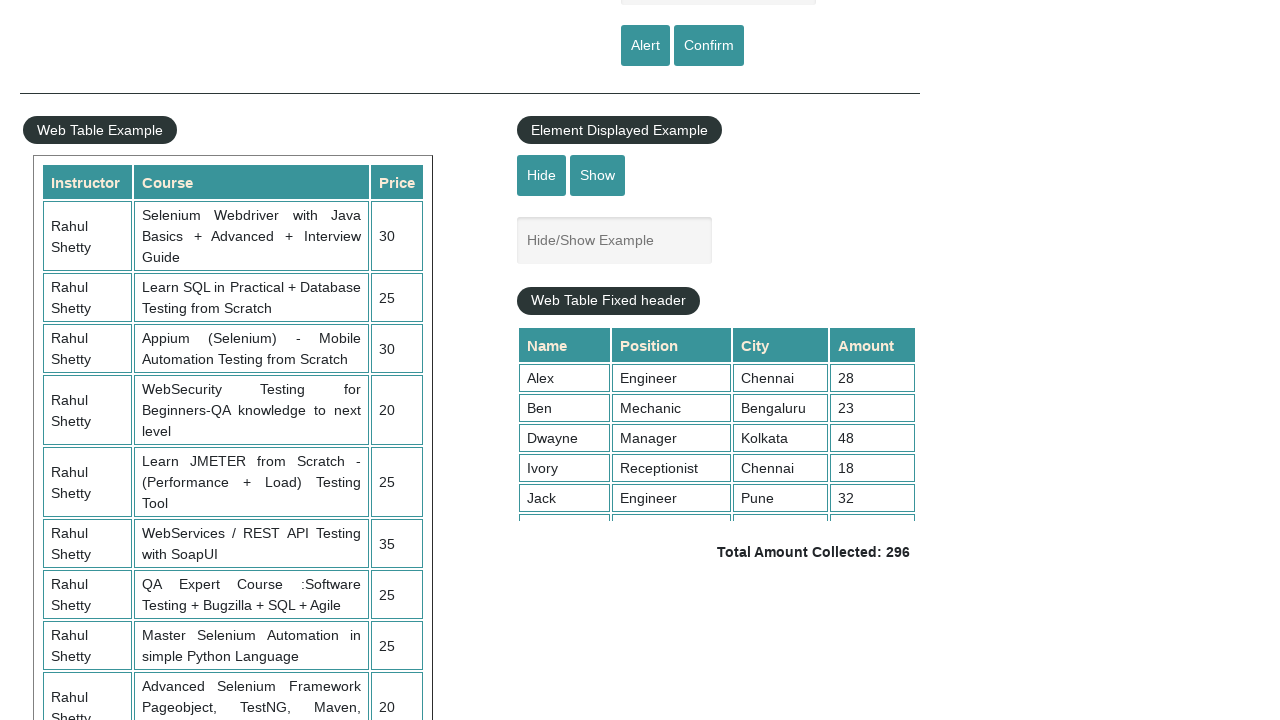

Table element became visible and loaded
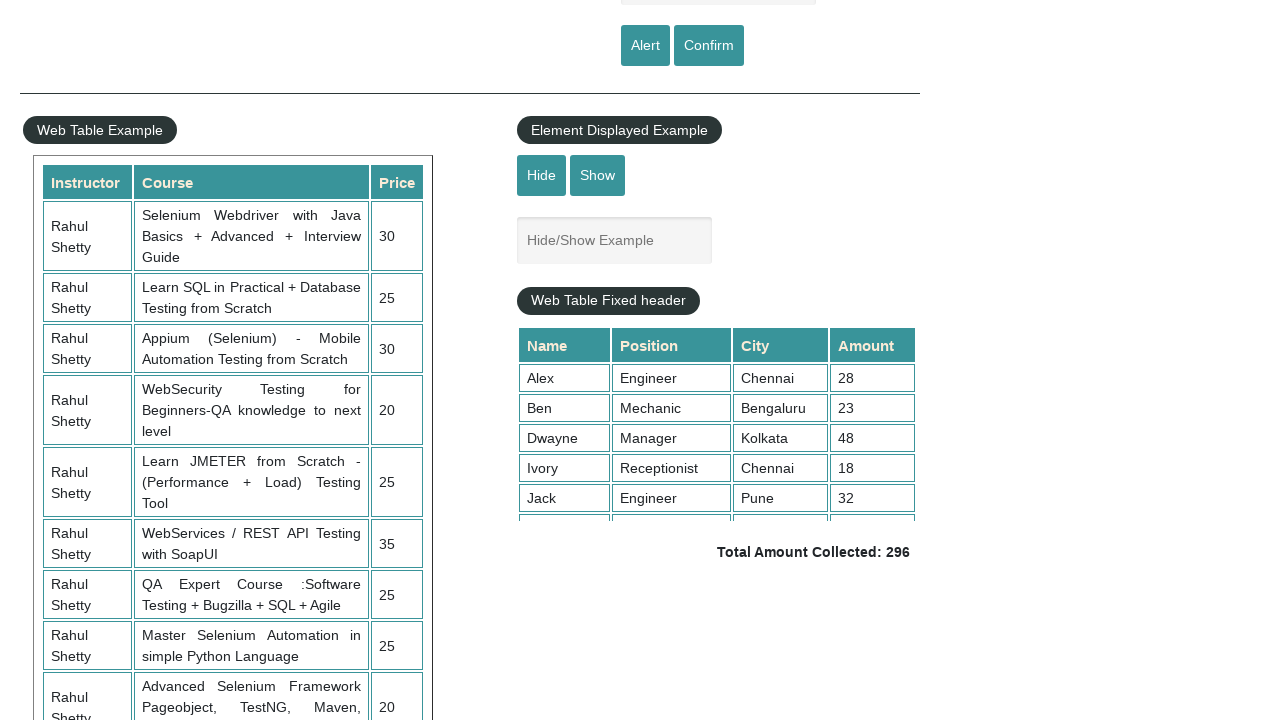

Retrieved all cells from third column of table
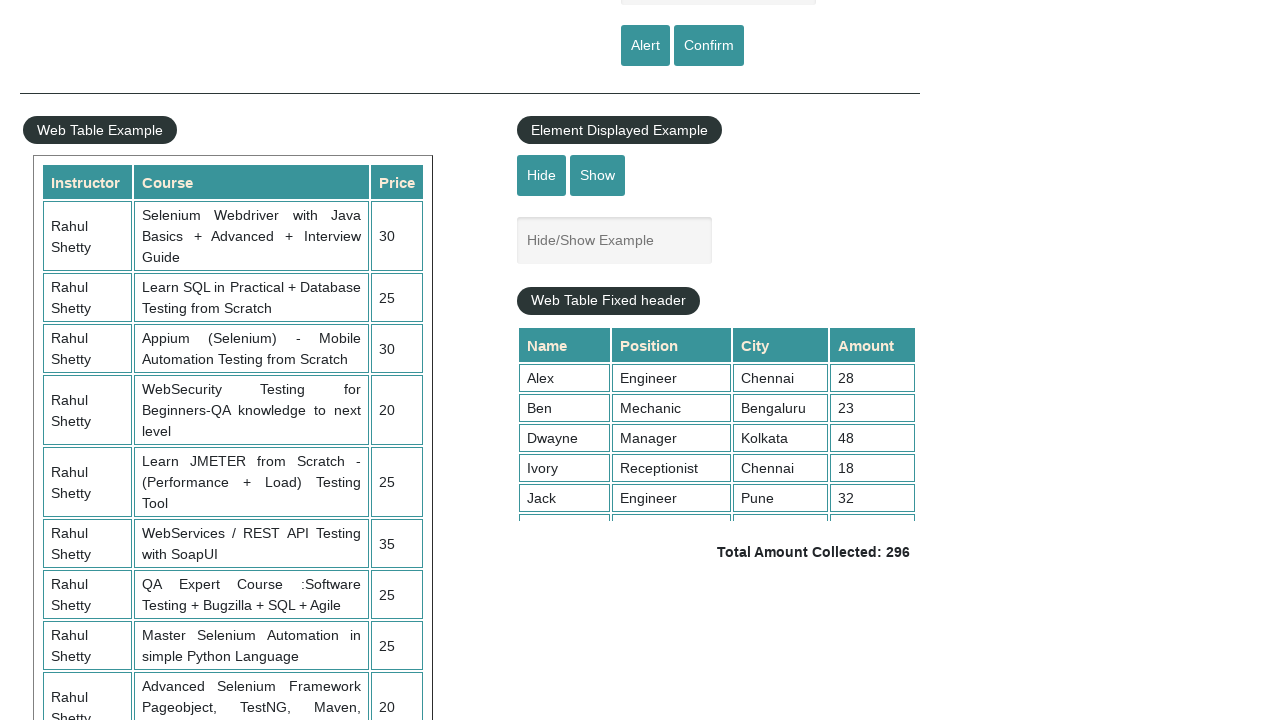

Verified table contains data (assertion passed)
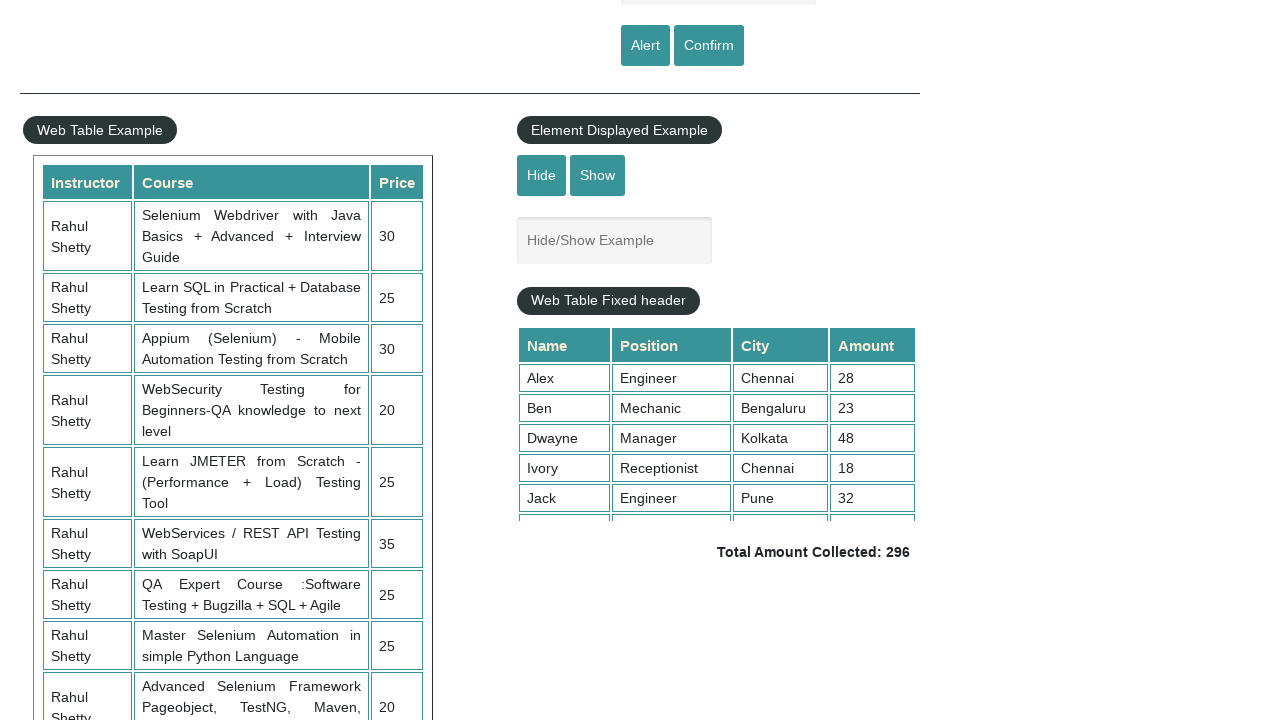

Extracted text content from 9 cells in third column
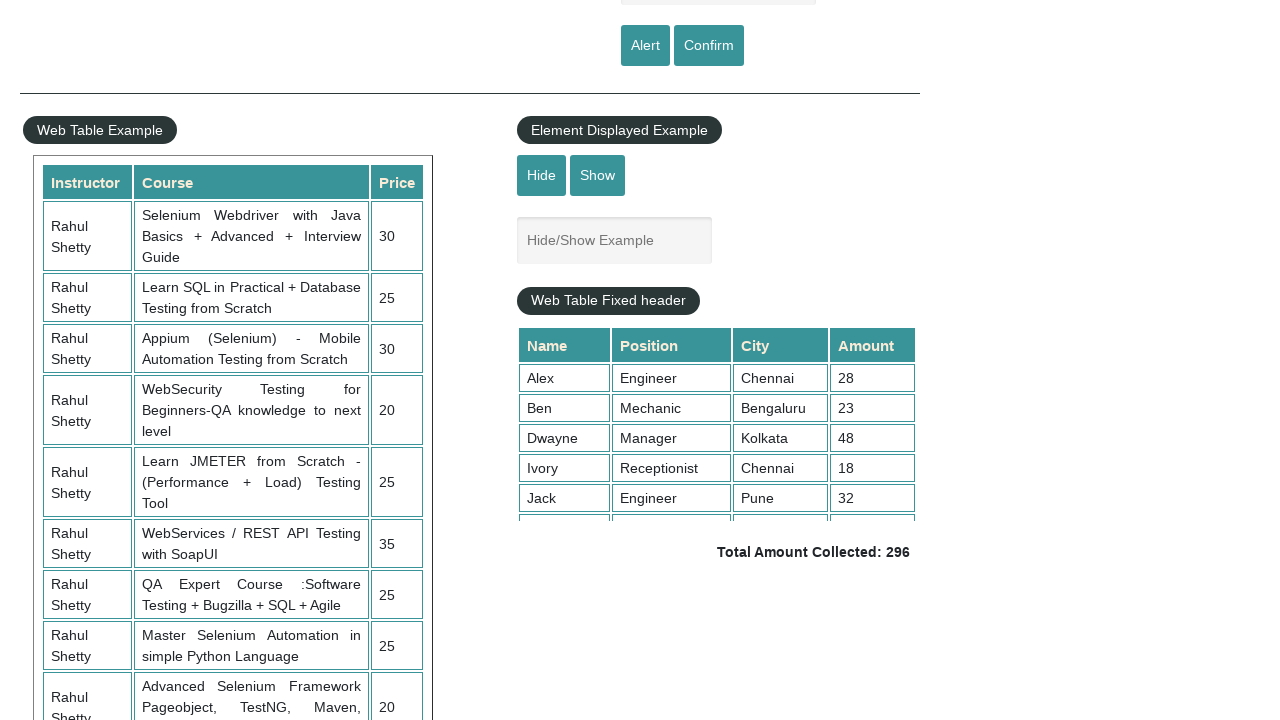

Created sorted version of 9 values
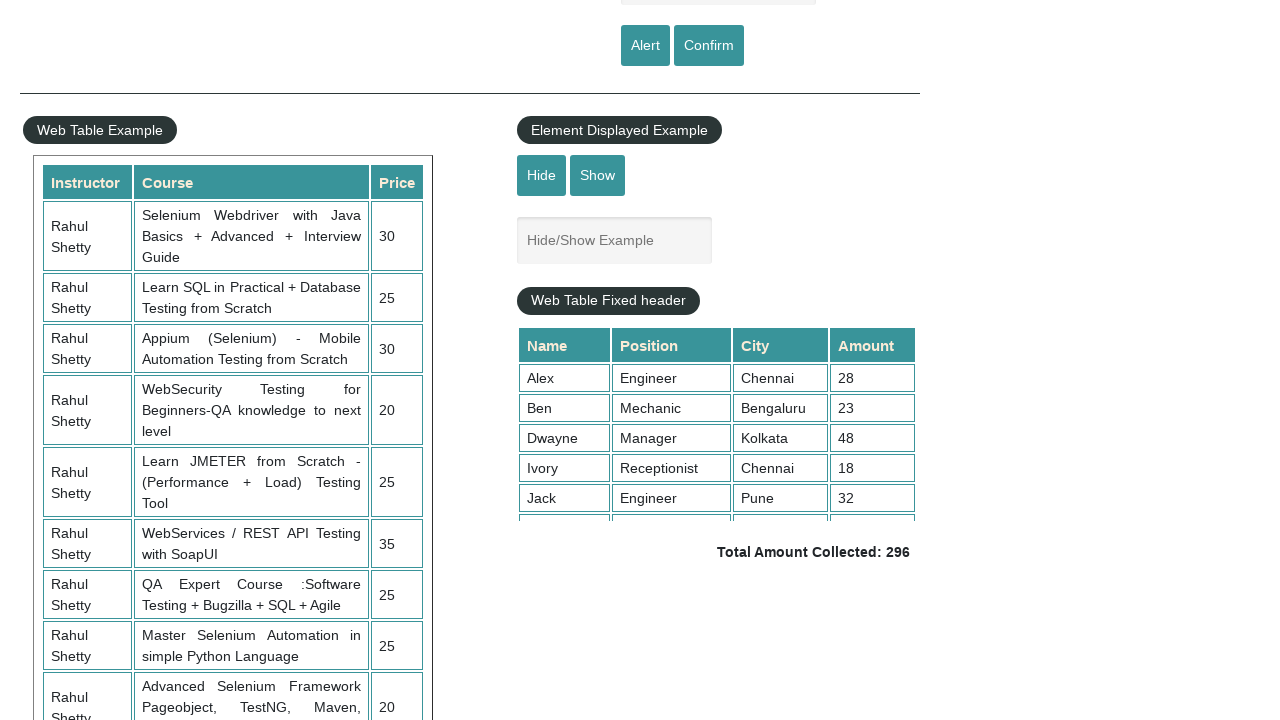

Found 1 rows containing 'Delhi' in third column
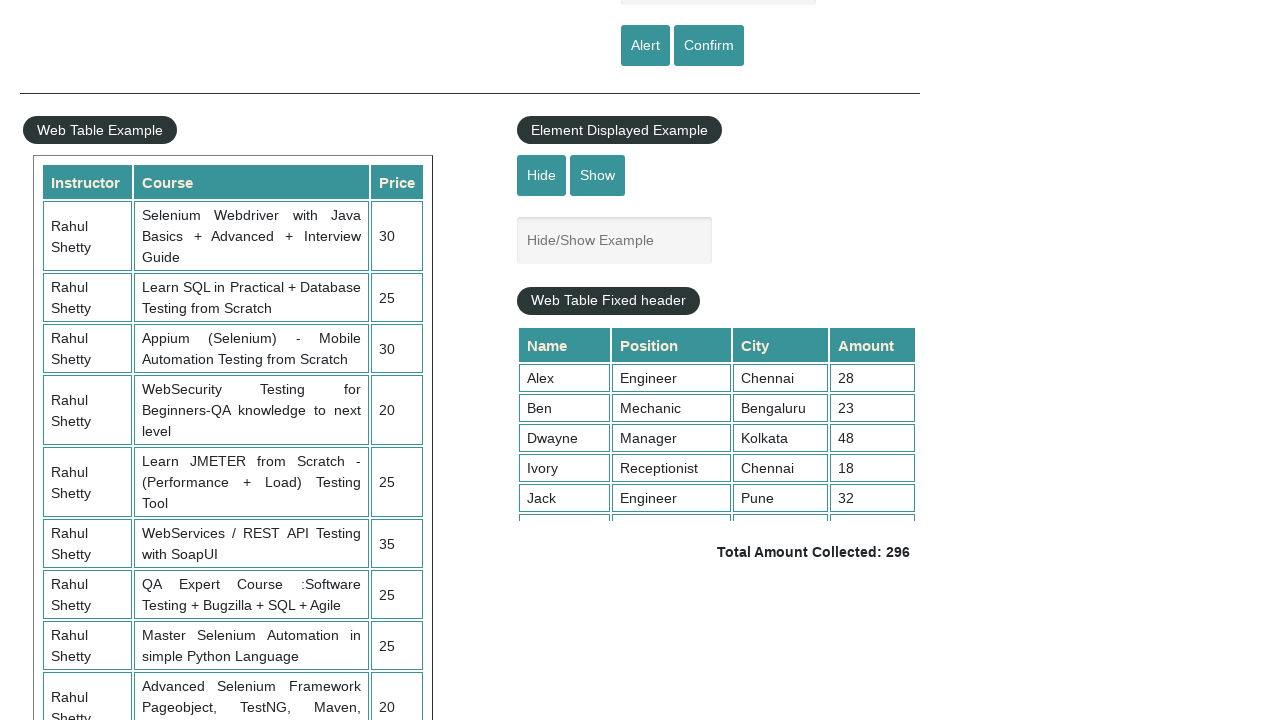

Retrieved price from following column: 33
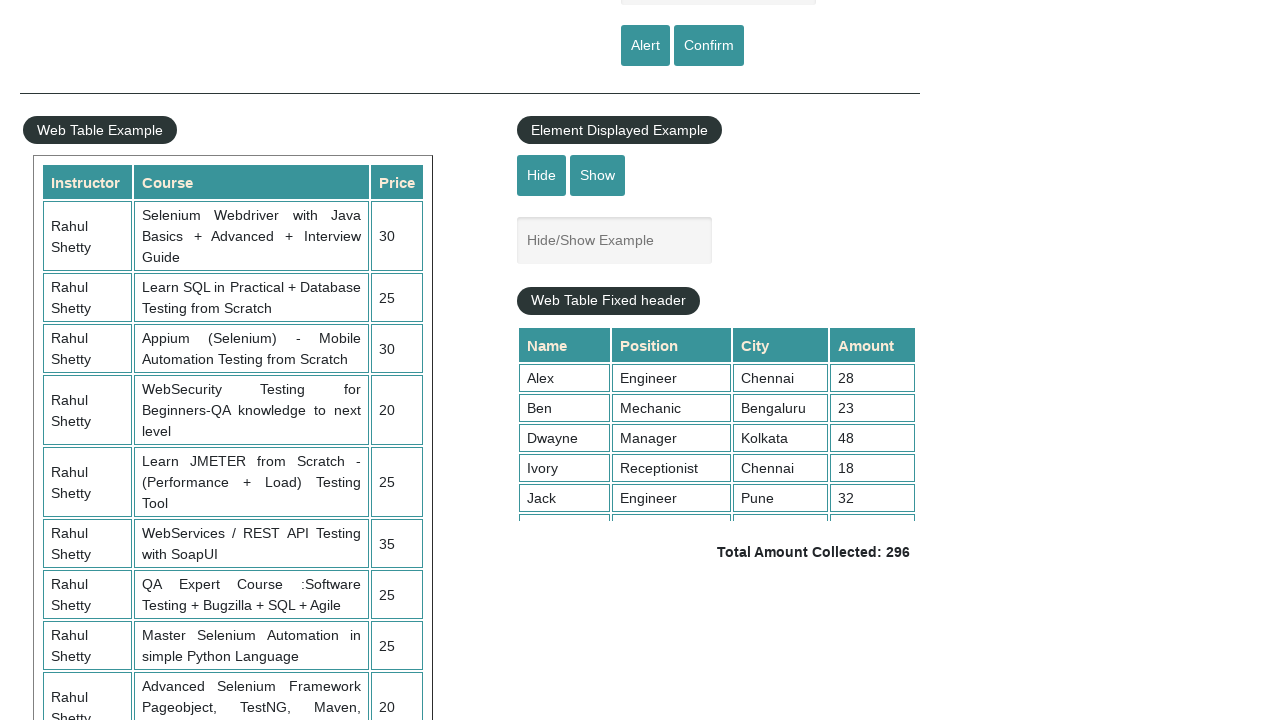

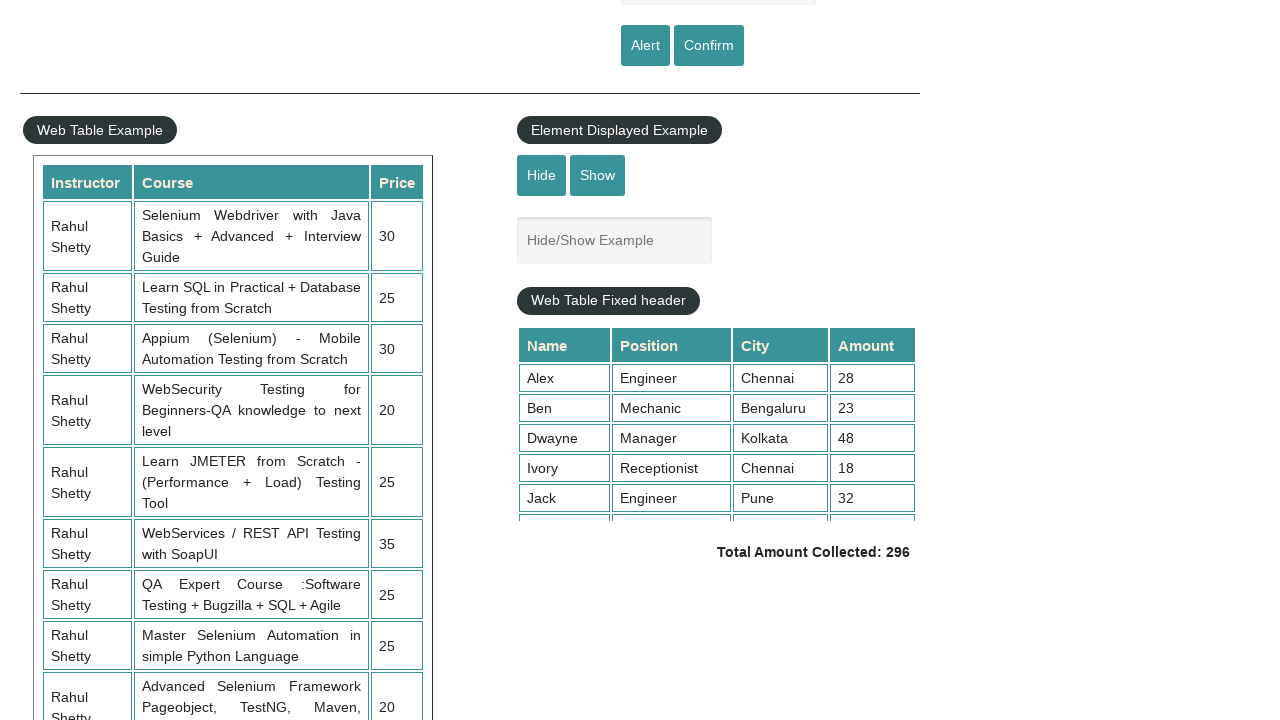